Tests browser navigation features by visiting Gmail, refreshing, navigating to YouTube, then testing back and forward navigation buttons

Starting URL: http://www.gmail.com

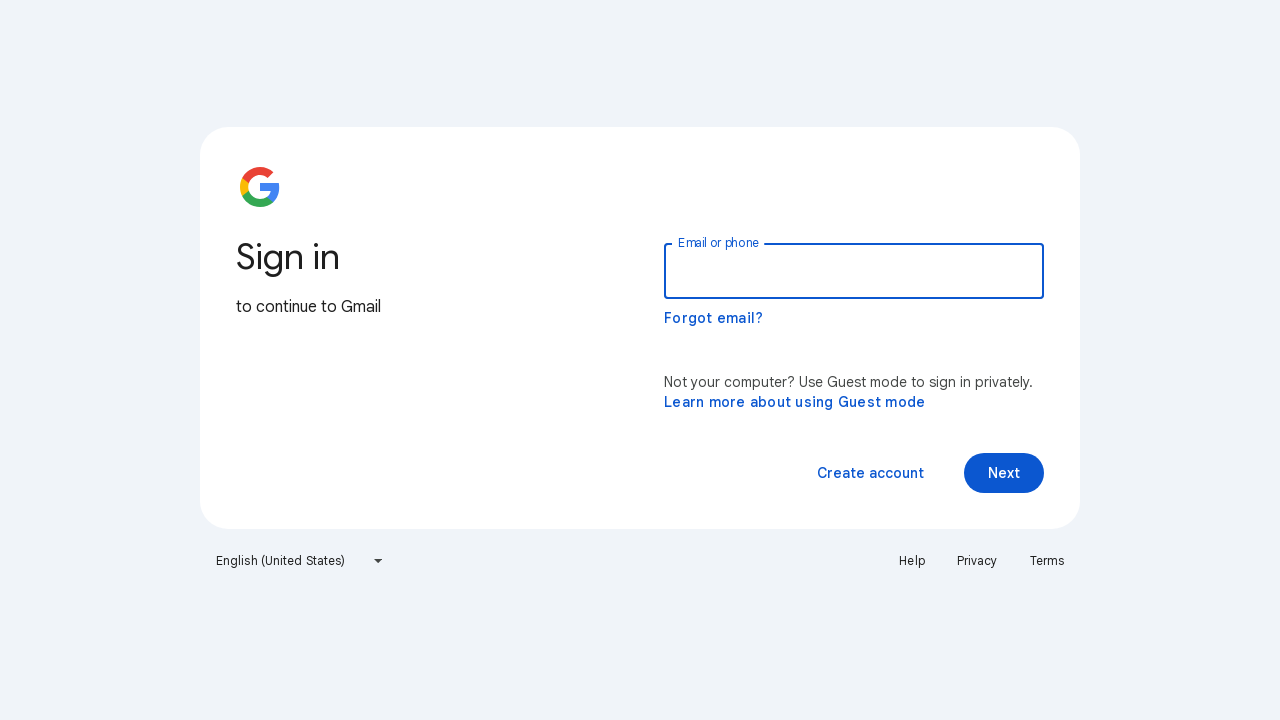

Refreshed Gmail page
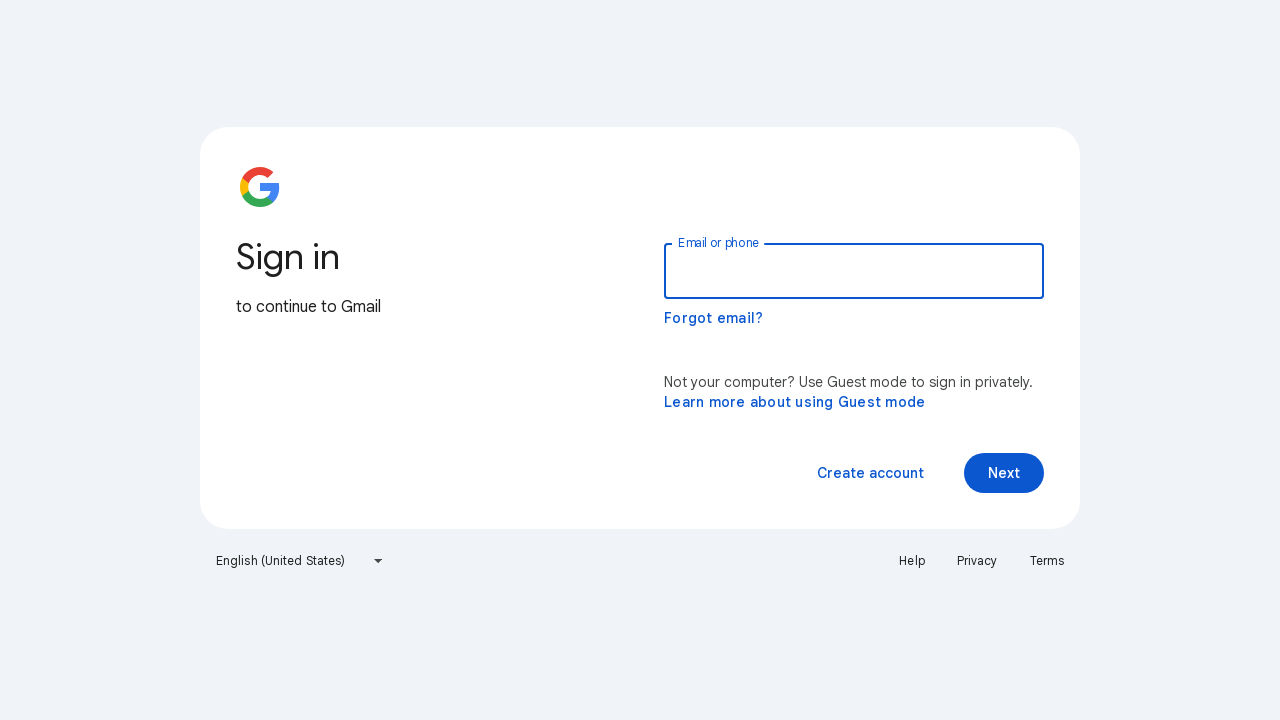

Navigated to YouTube
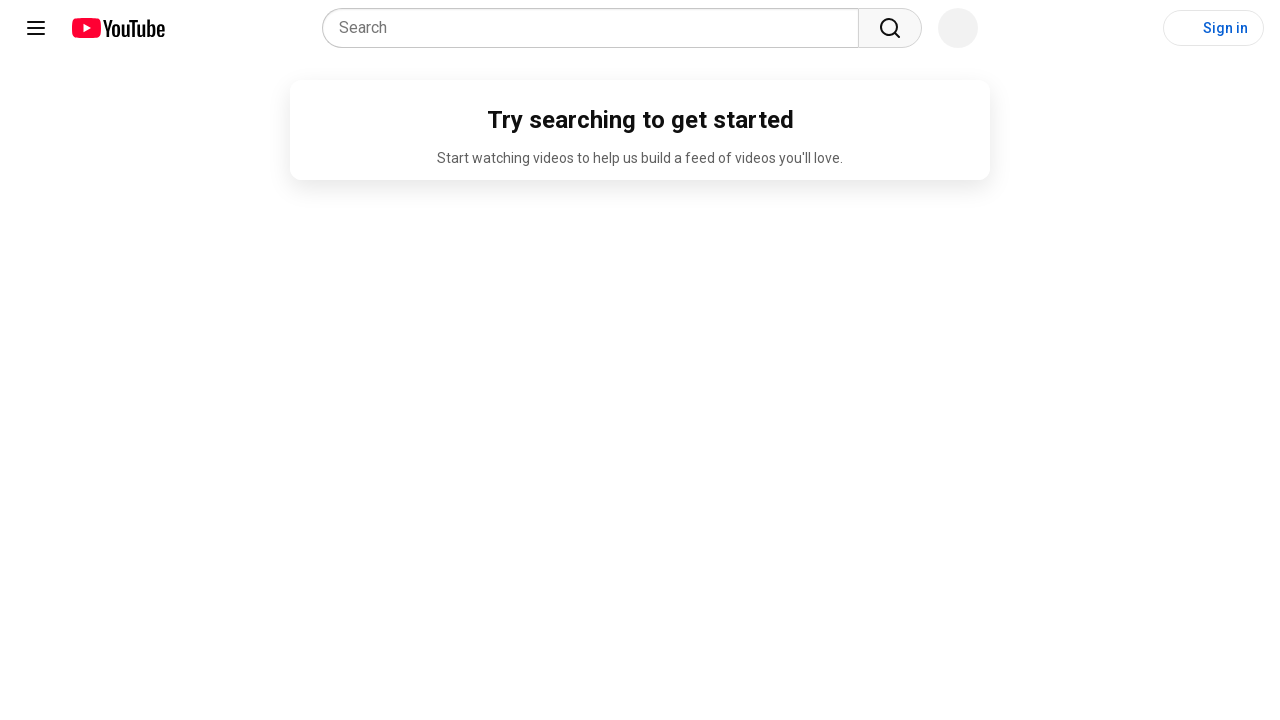

Navigated back to Gmail using back button
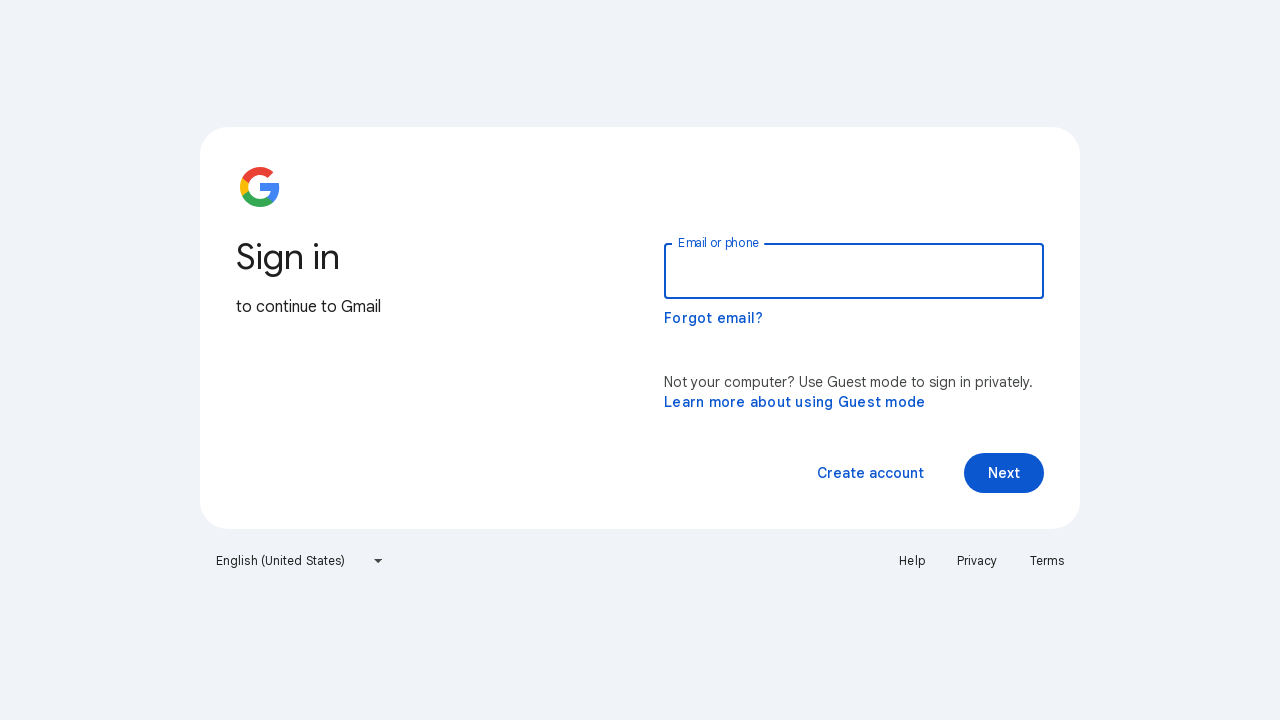

Navigated forward to YouTube using forward button
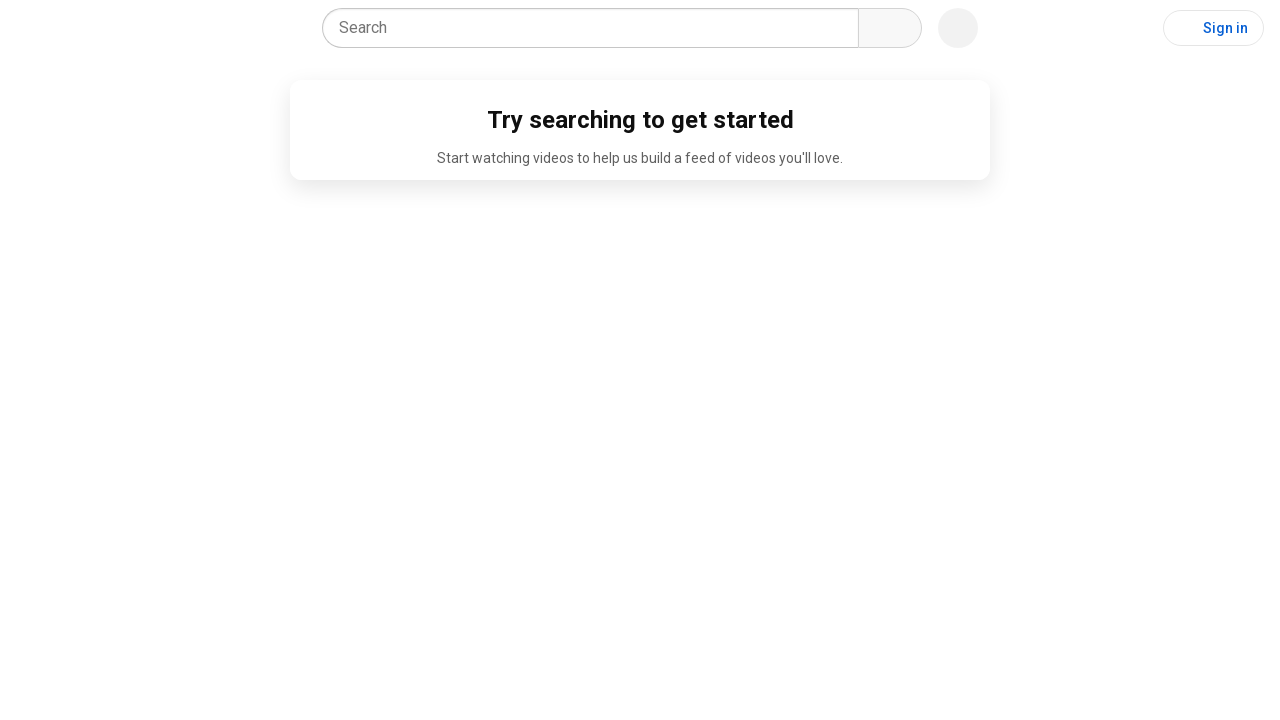

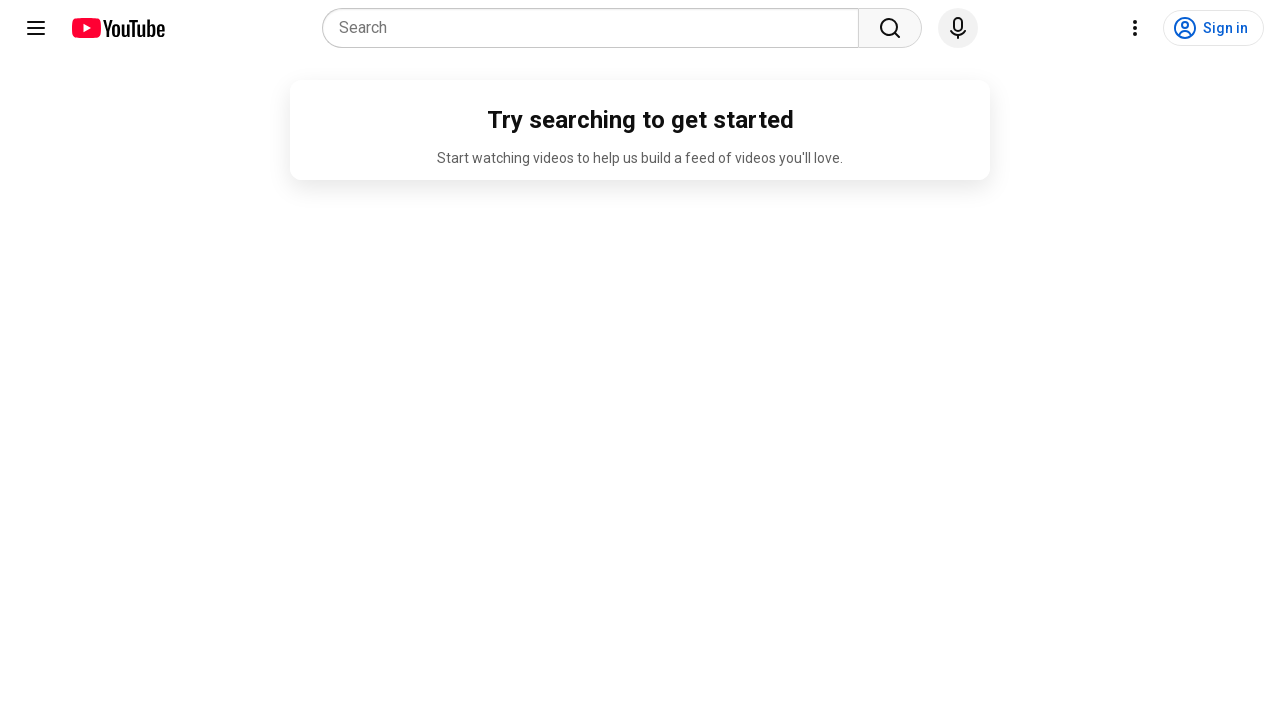